Verifies that multiple locators work on the Demoblaze demo site by checking for links and product elements on the homepage

Starting URL: https://www.demoblaze.com/index.html

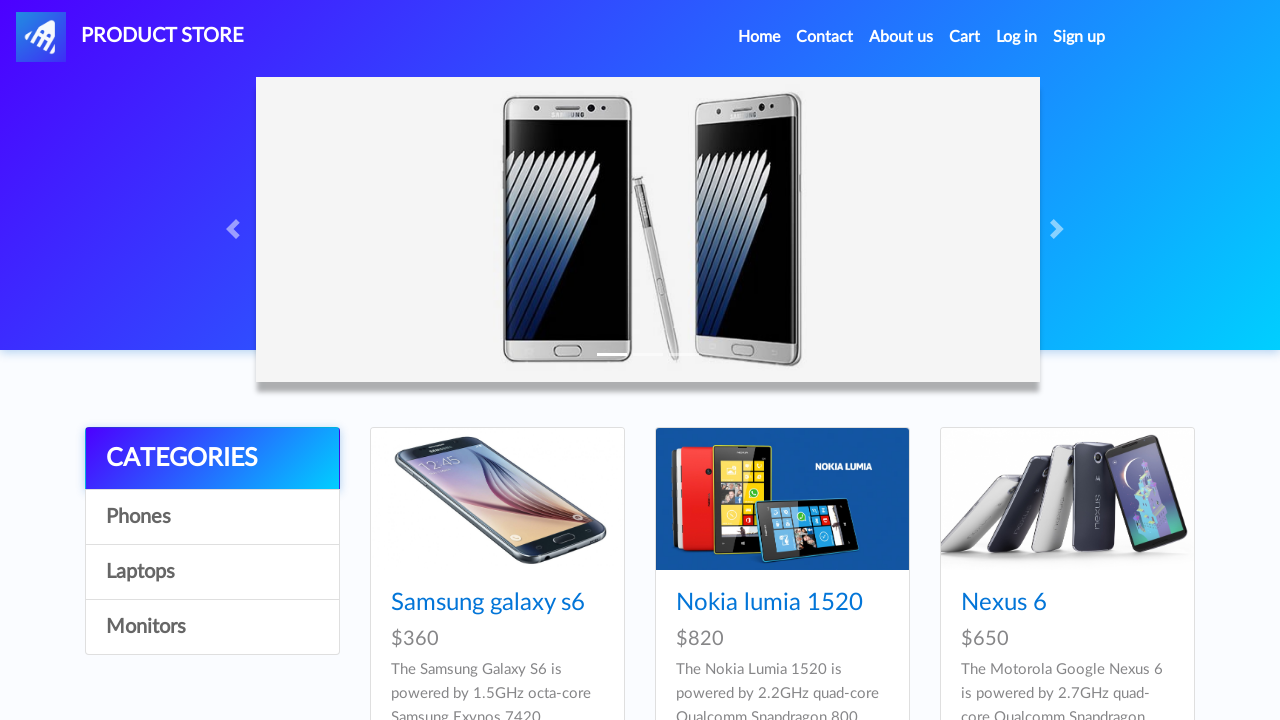

Waited for links to load on the homepage
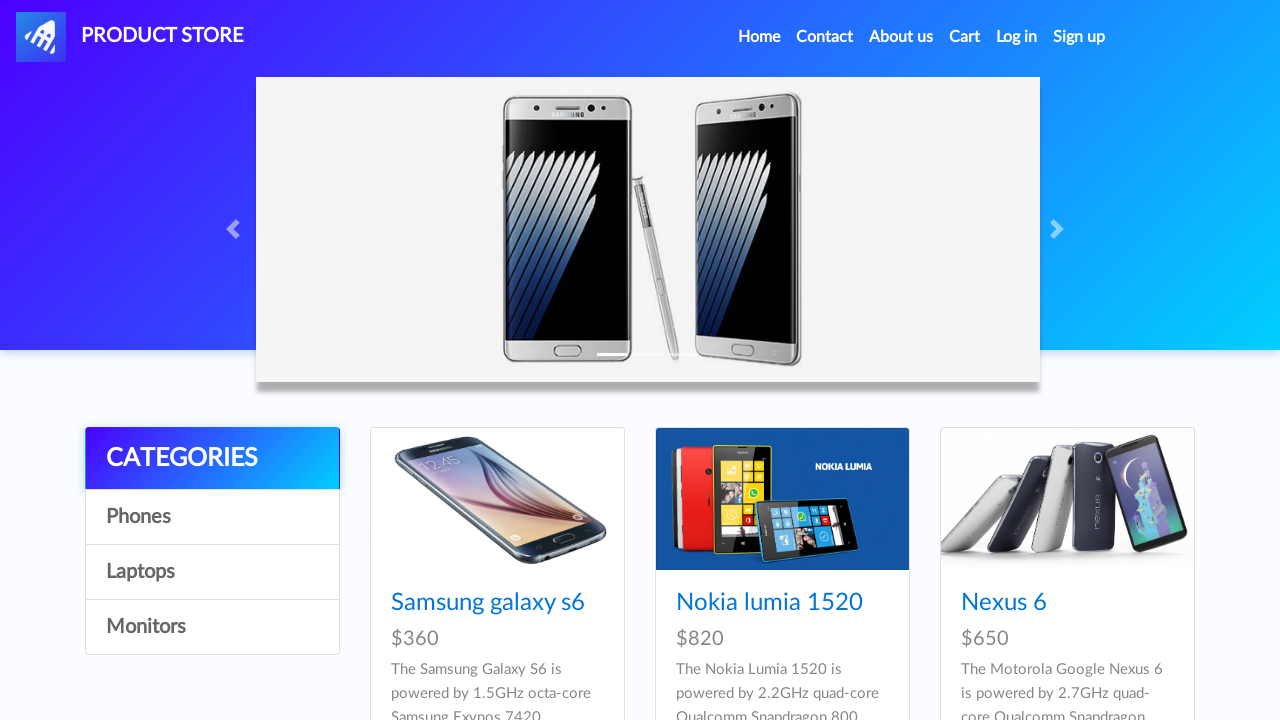

Located all link elements on the page
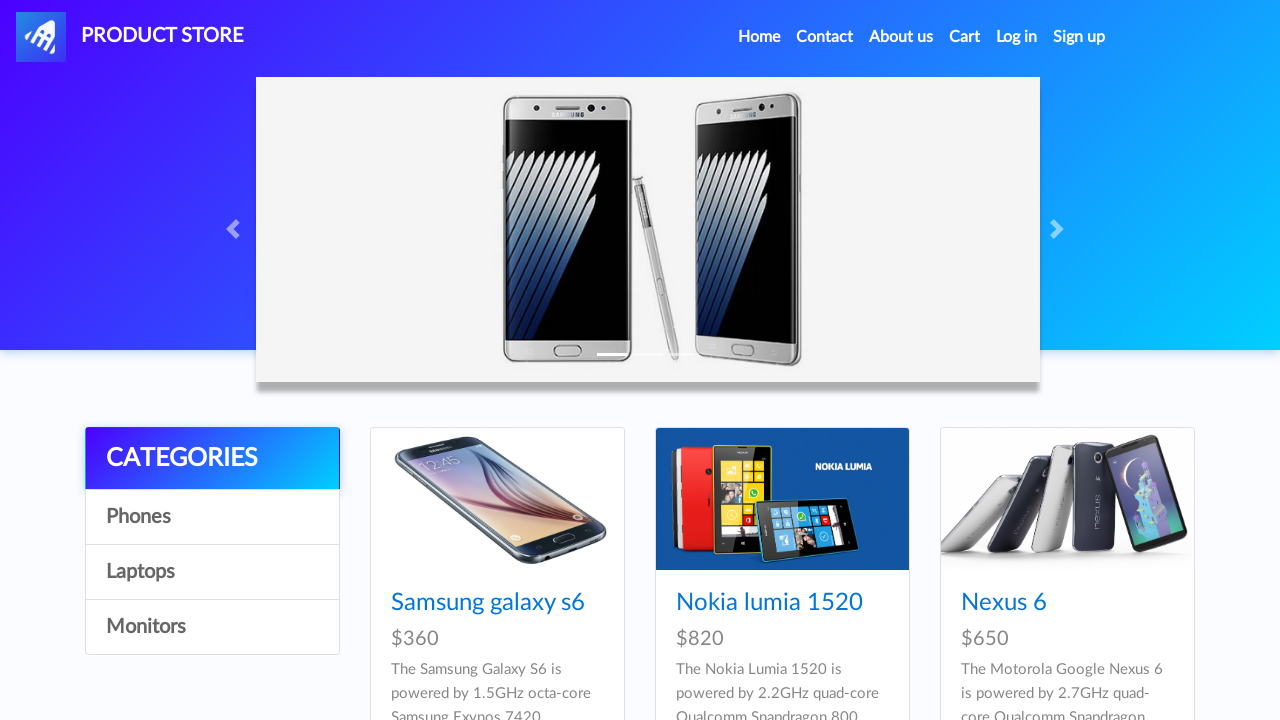

Verified that links are present on the page
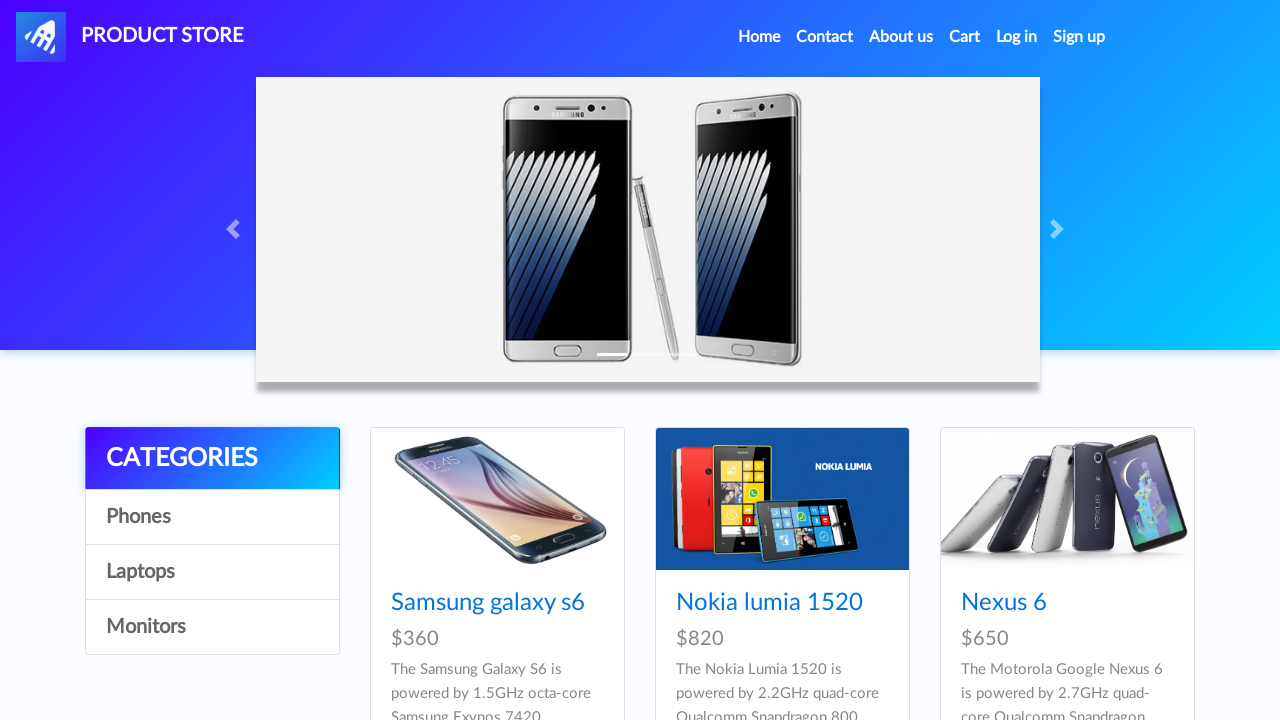

Waited for product items to load on the Demoblaze homepage
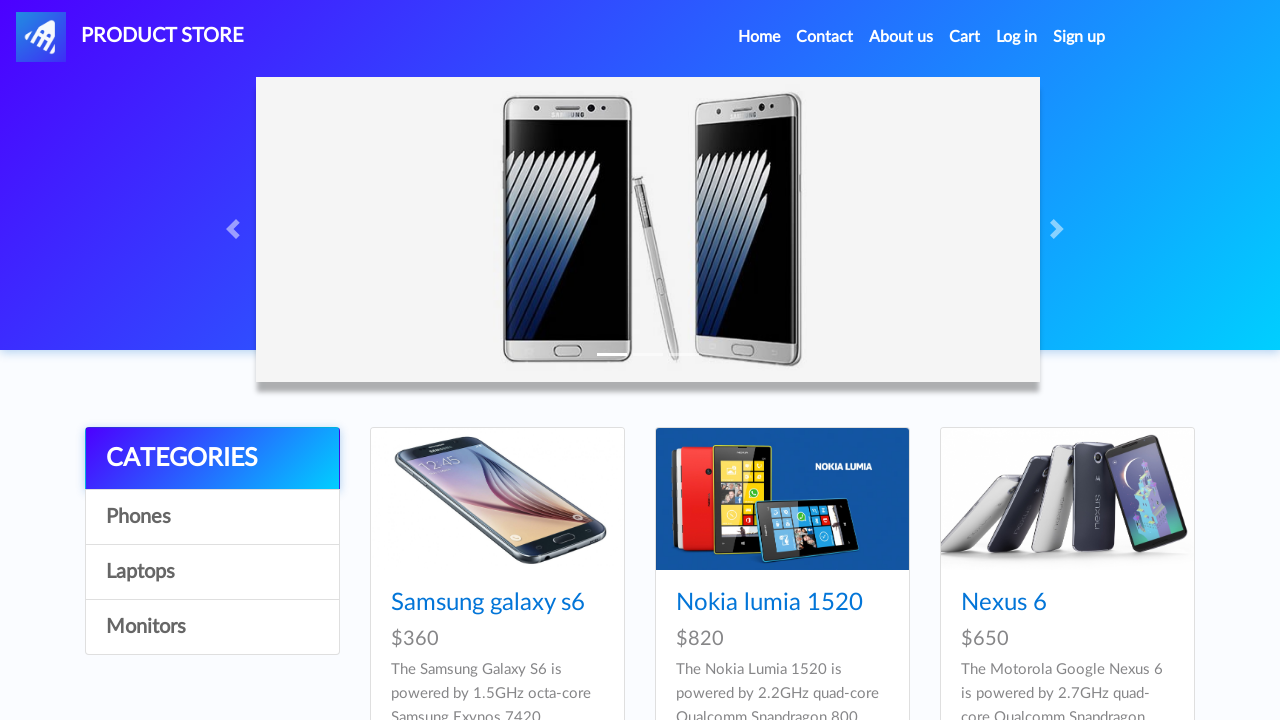

Located all product elements on the page
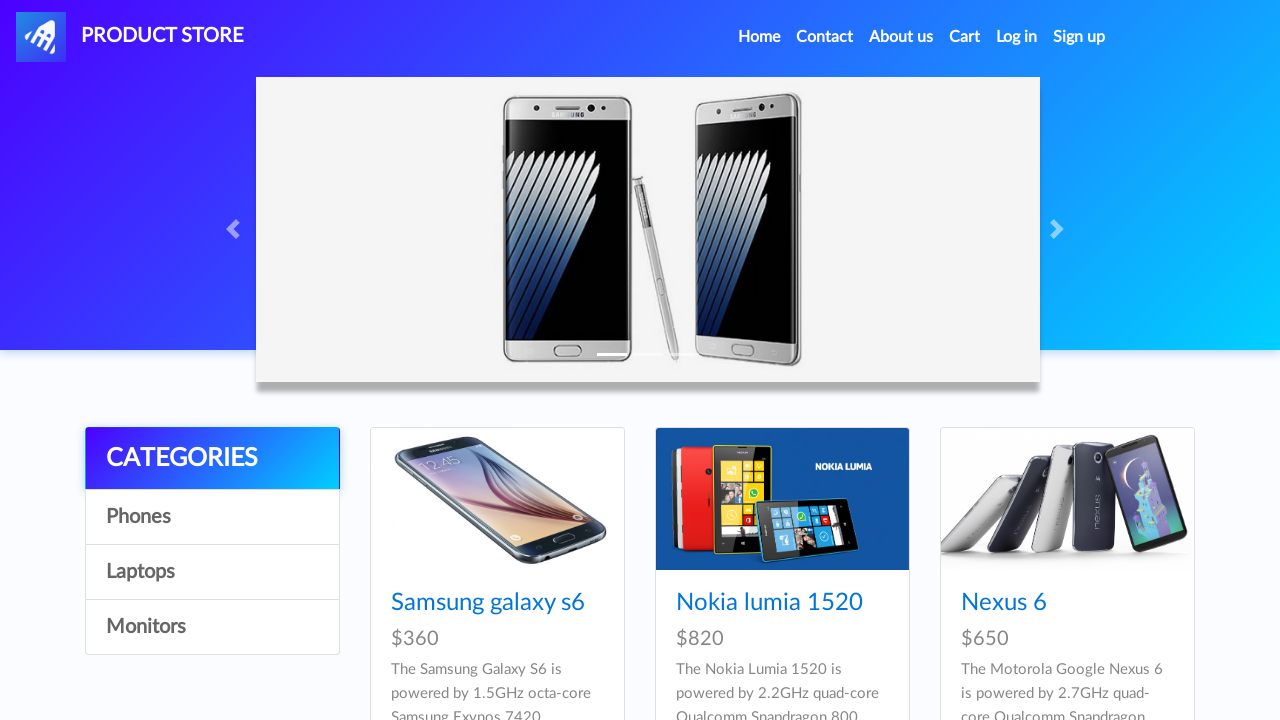

Counted 9 products on the page
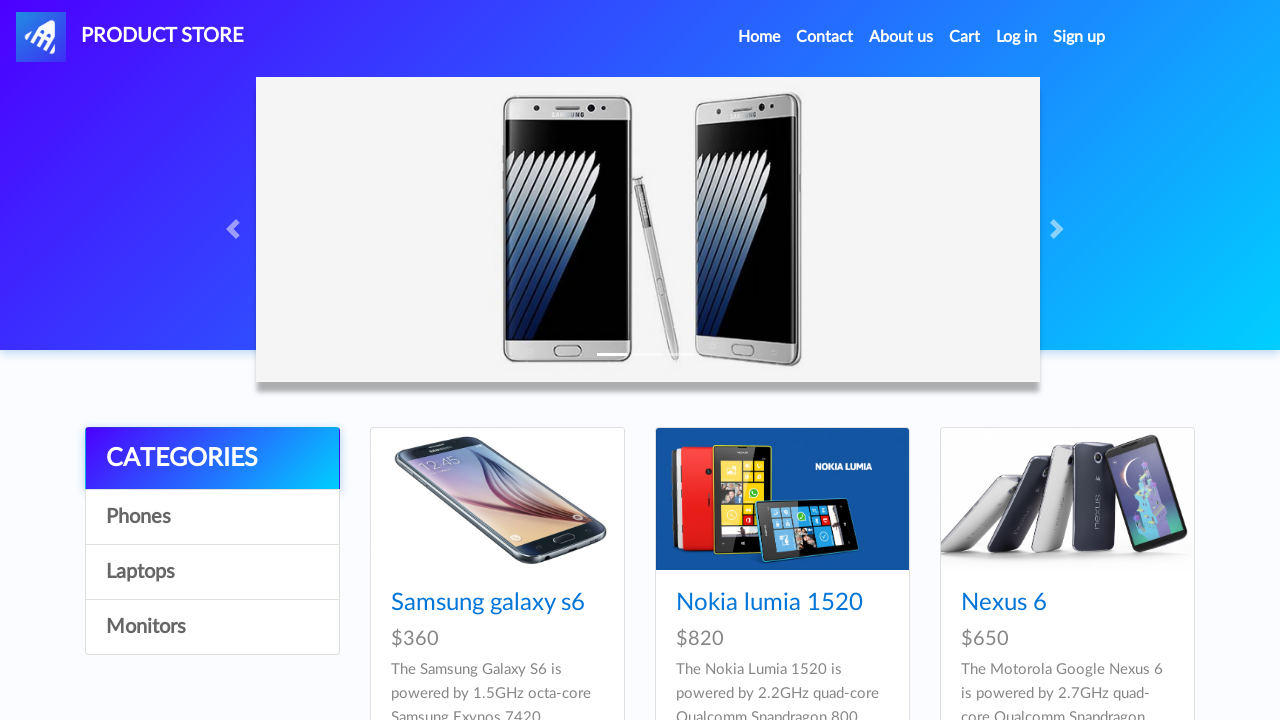

Verified that products are present on the page
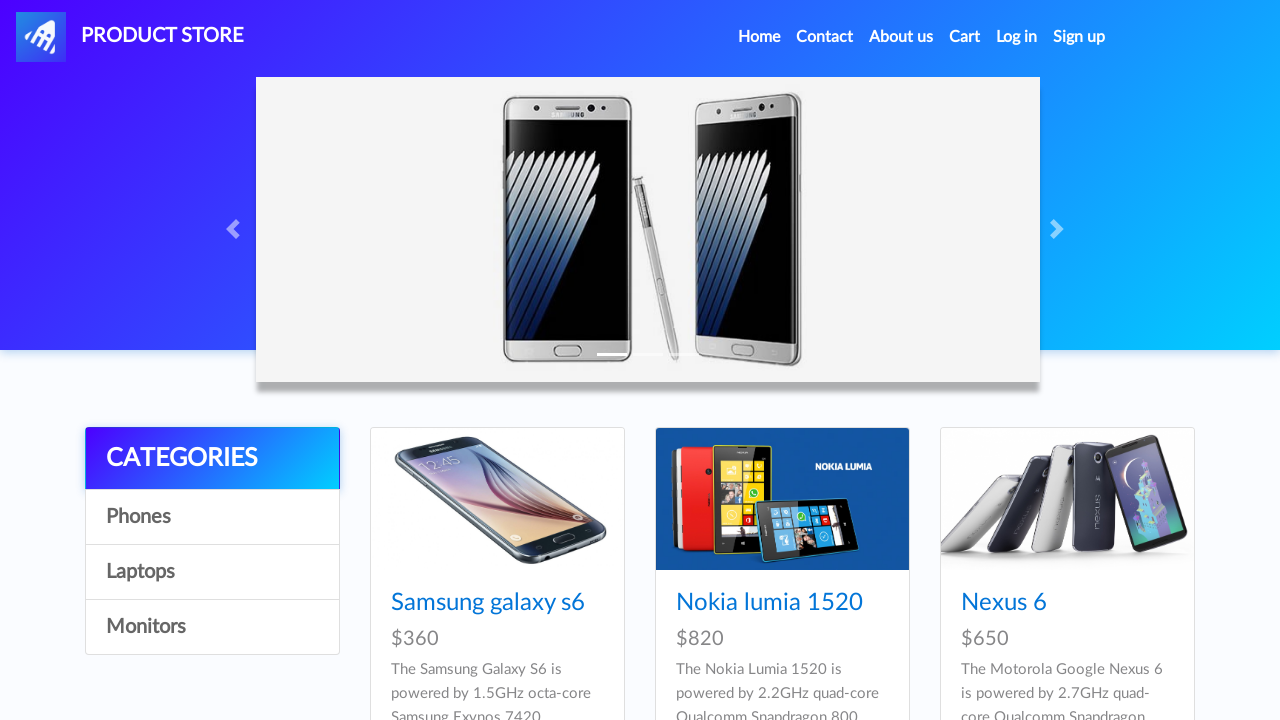

Retrieved text content of the first product
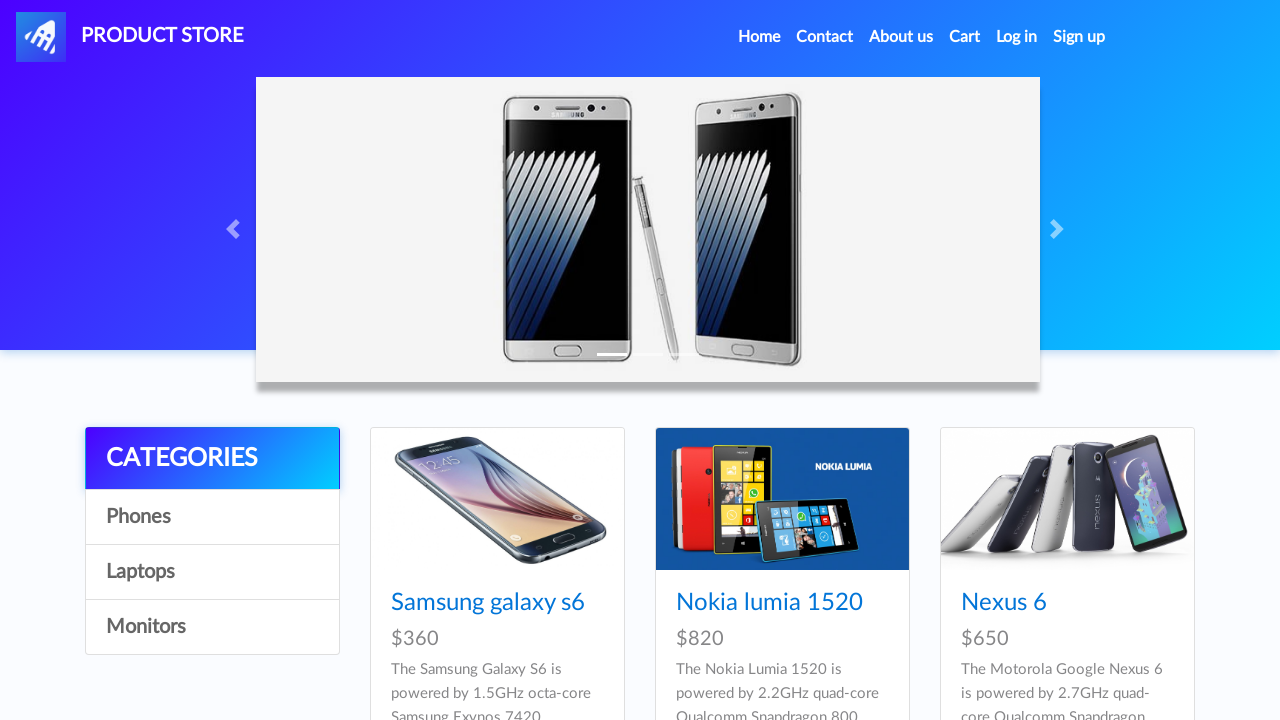

Verified first product has a name: 'Samsung galaxy s6'
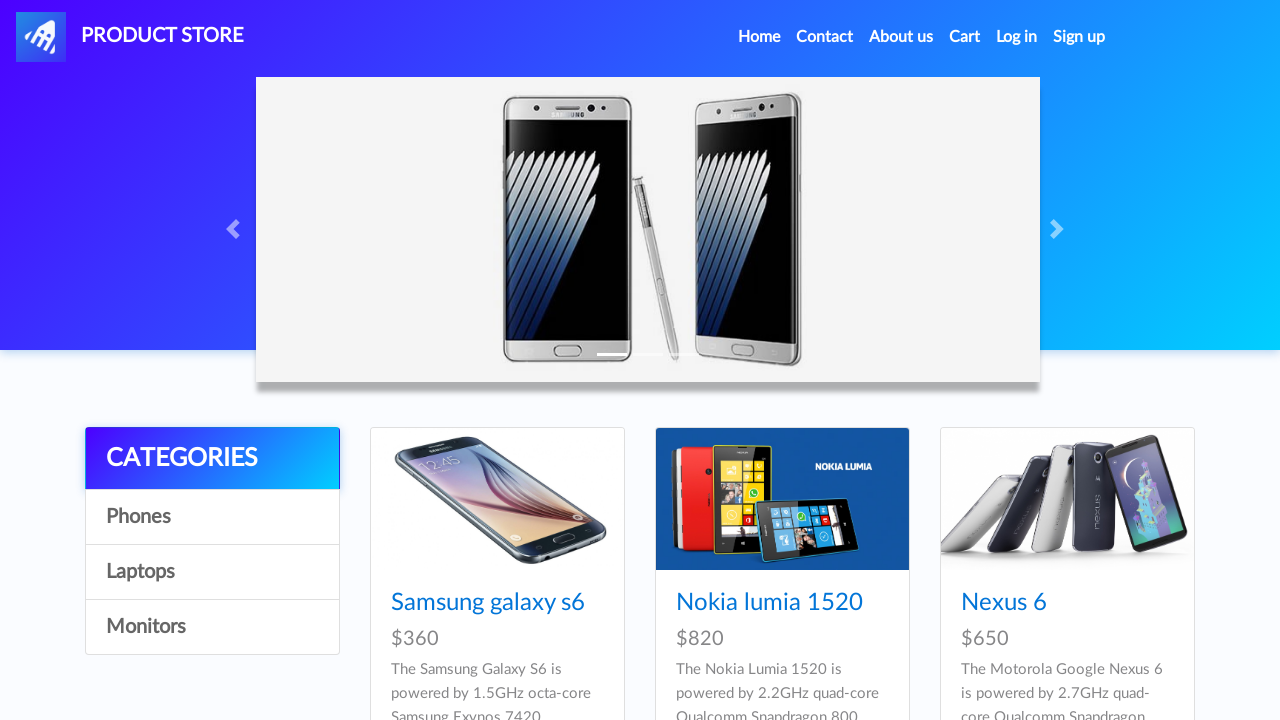

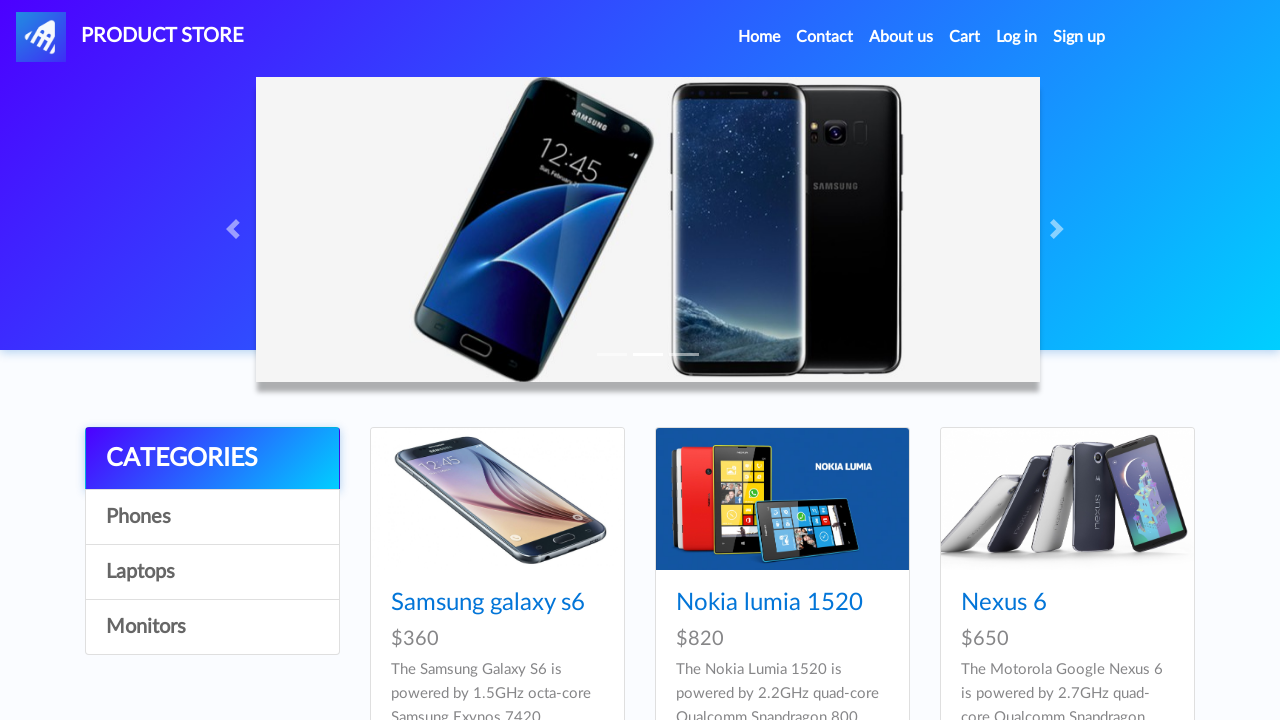